Tests the hide/show toggle functionality on W3Schools by checking if an element is initially displayed, clicking the toggle button, and verifying the element's visibility state changes.

Starting URL: https://www.w3schools.com/howto/howto_js_toggle_hide_show.asp

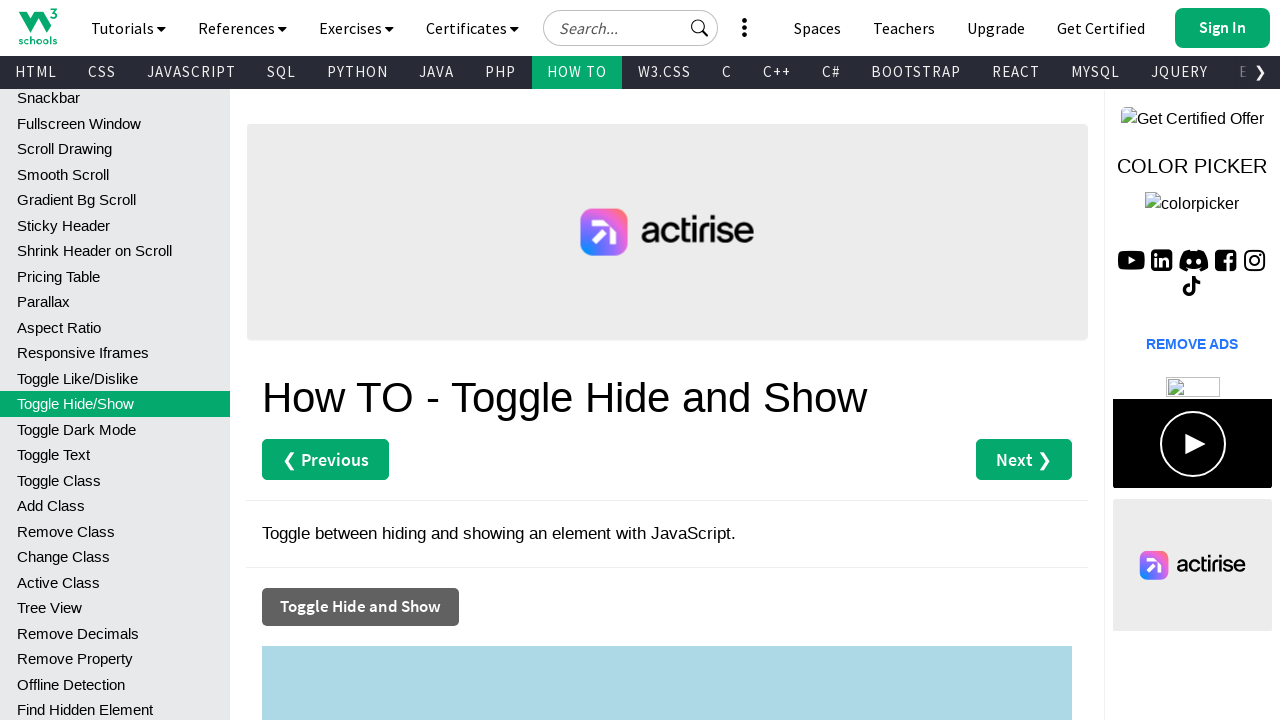

Checked initial visibility state of the DIV element with id 'myDIV'
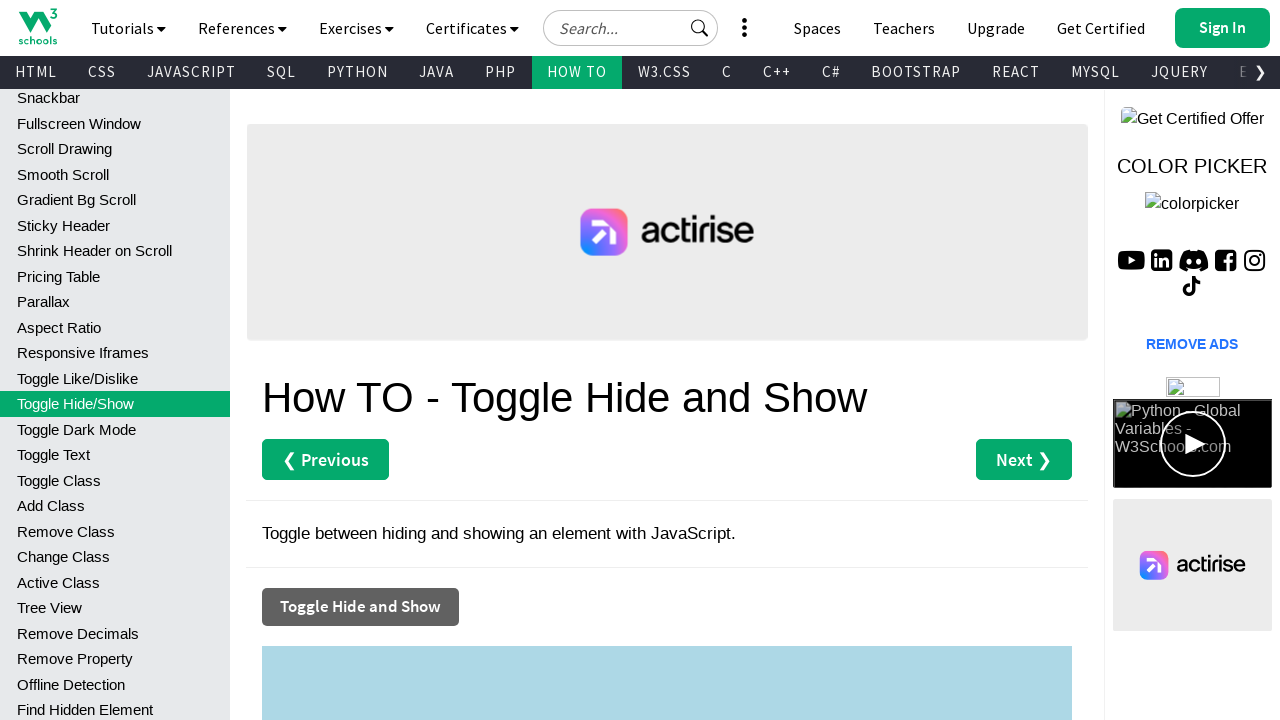

Clicked the 'Toggle Hide and Show' button at (360, 607) on xpath=//button[normalize-space()='Toggle Hide and Show']
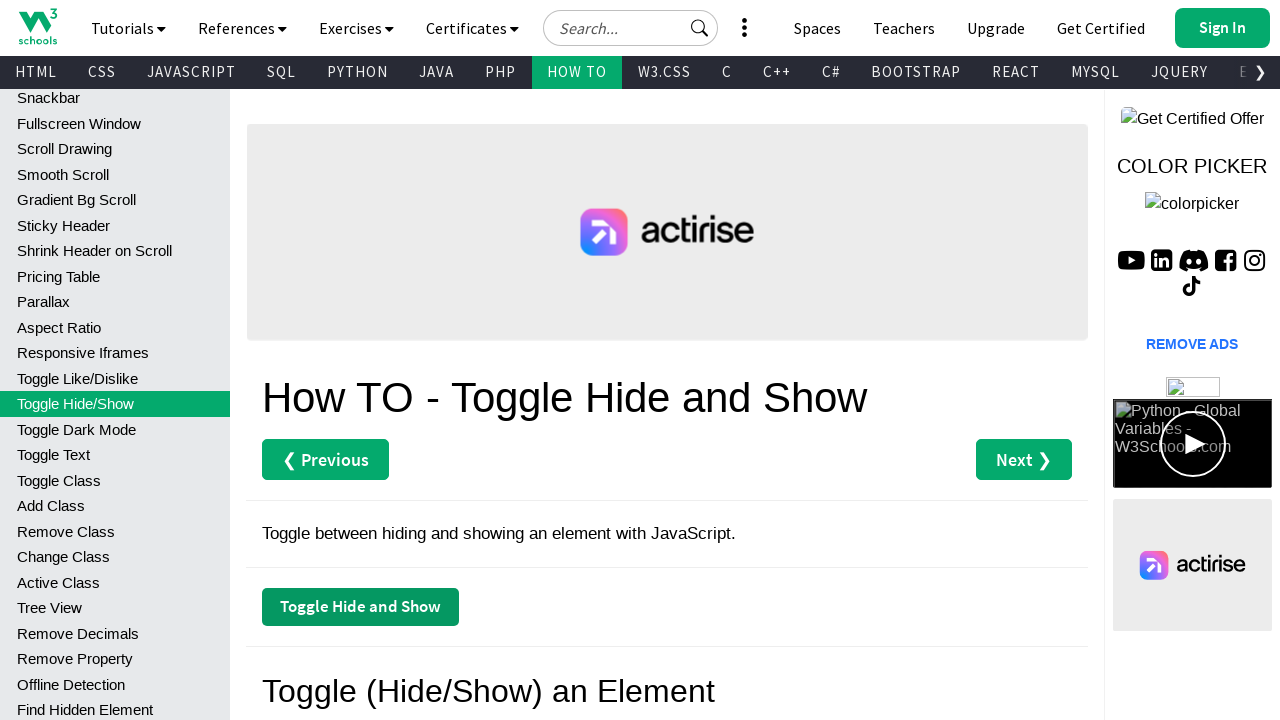

Waited 1000ms for toggle animation to complete
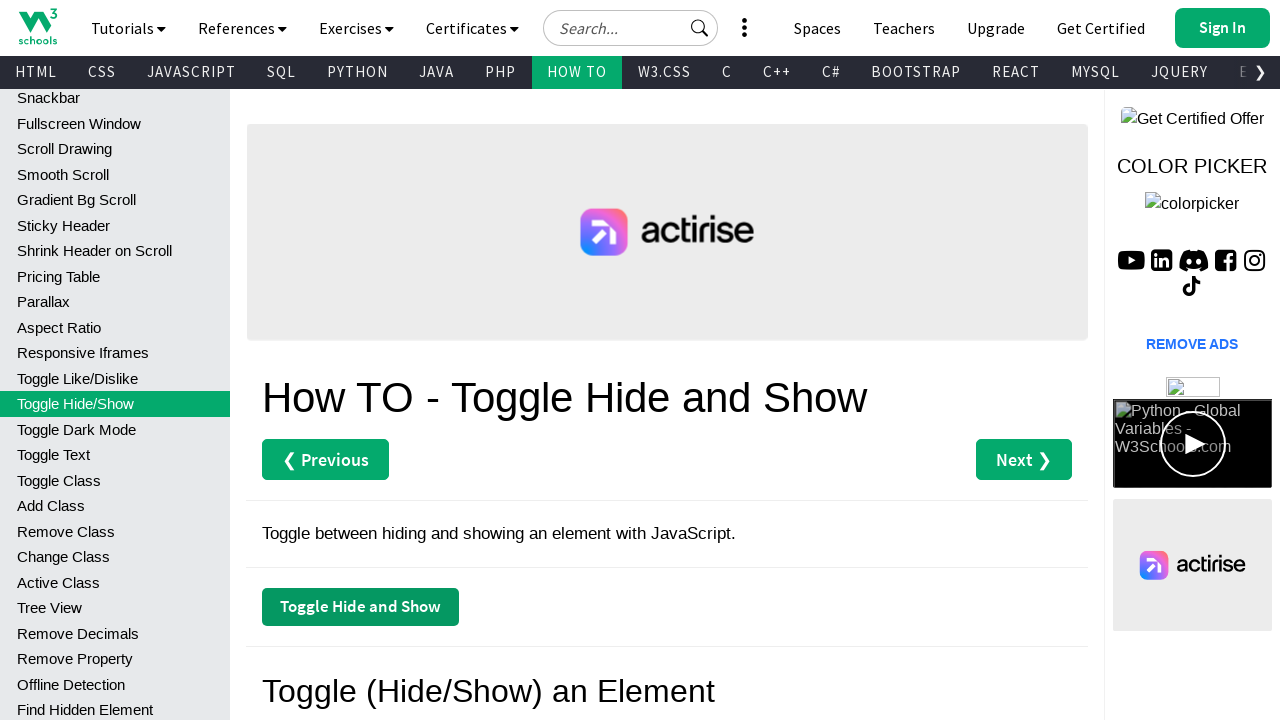

Checked visibility state of the DIV element after toggle
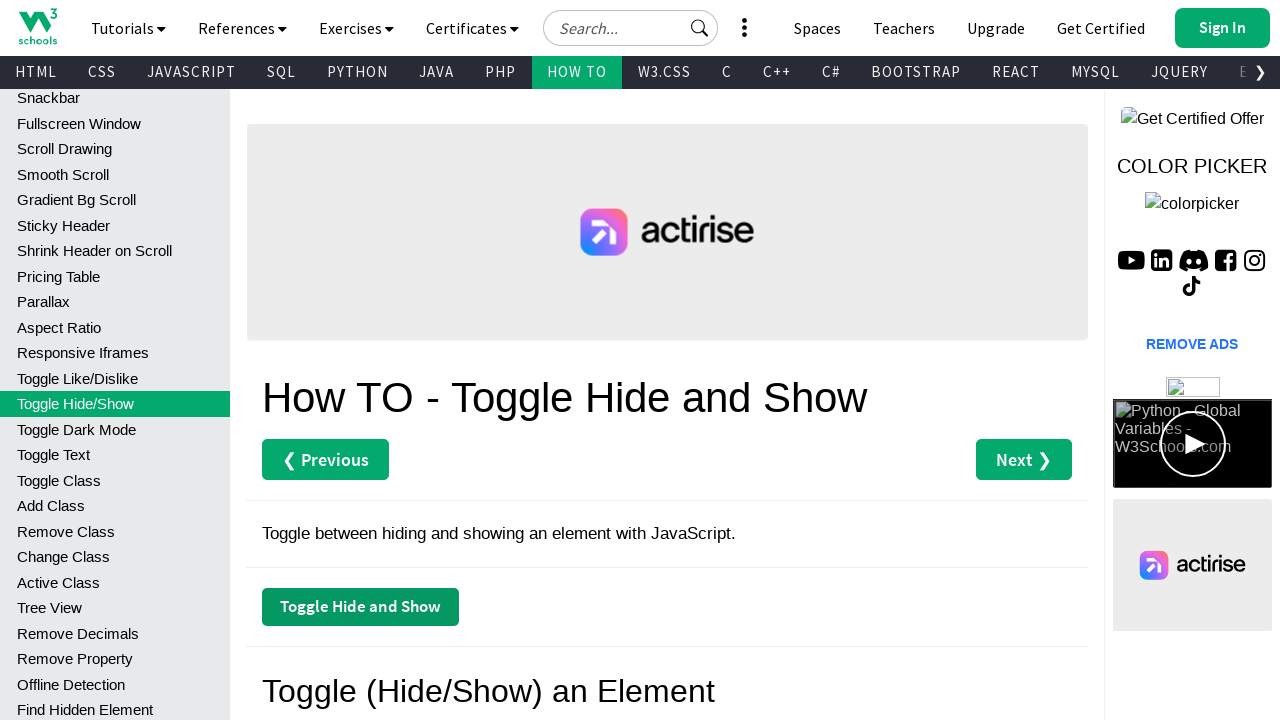

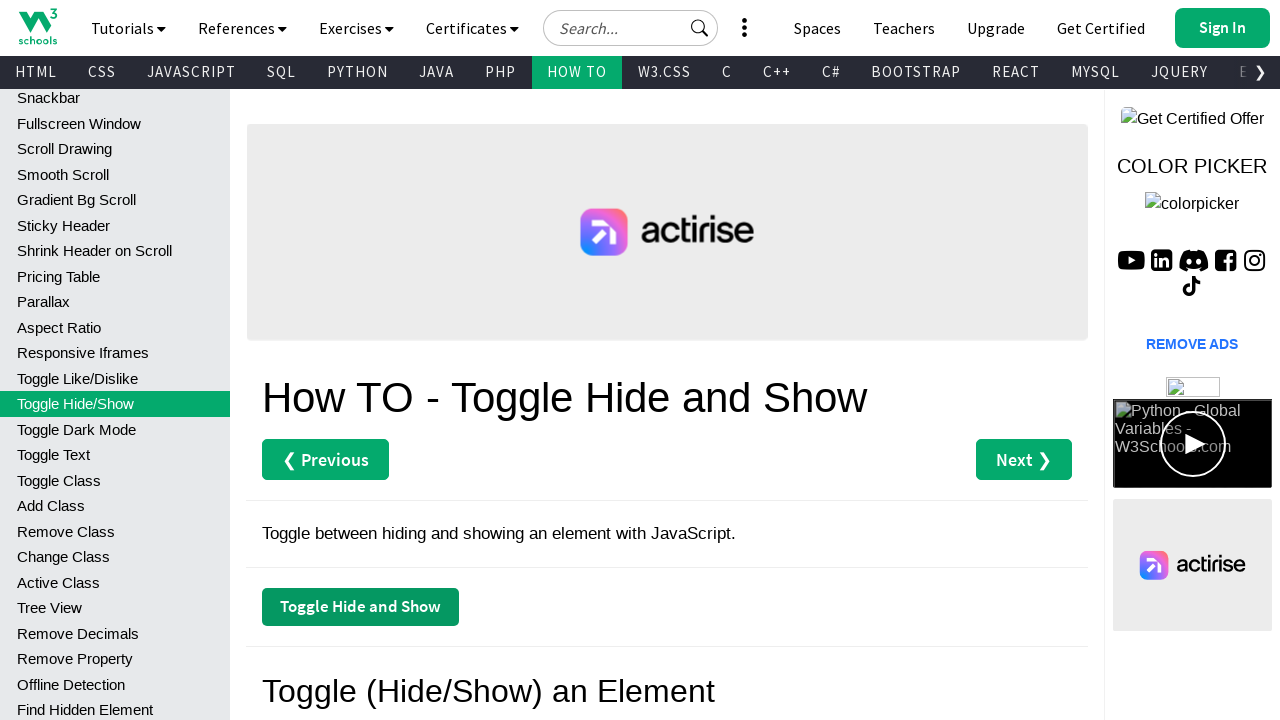